Tests keyboard modifier functionality by performing a Ctrl+click on a link to open it in a new tab

Starting URL: https://omayo.blogspot.com/

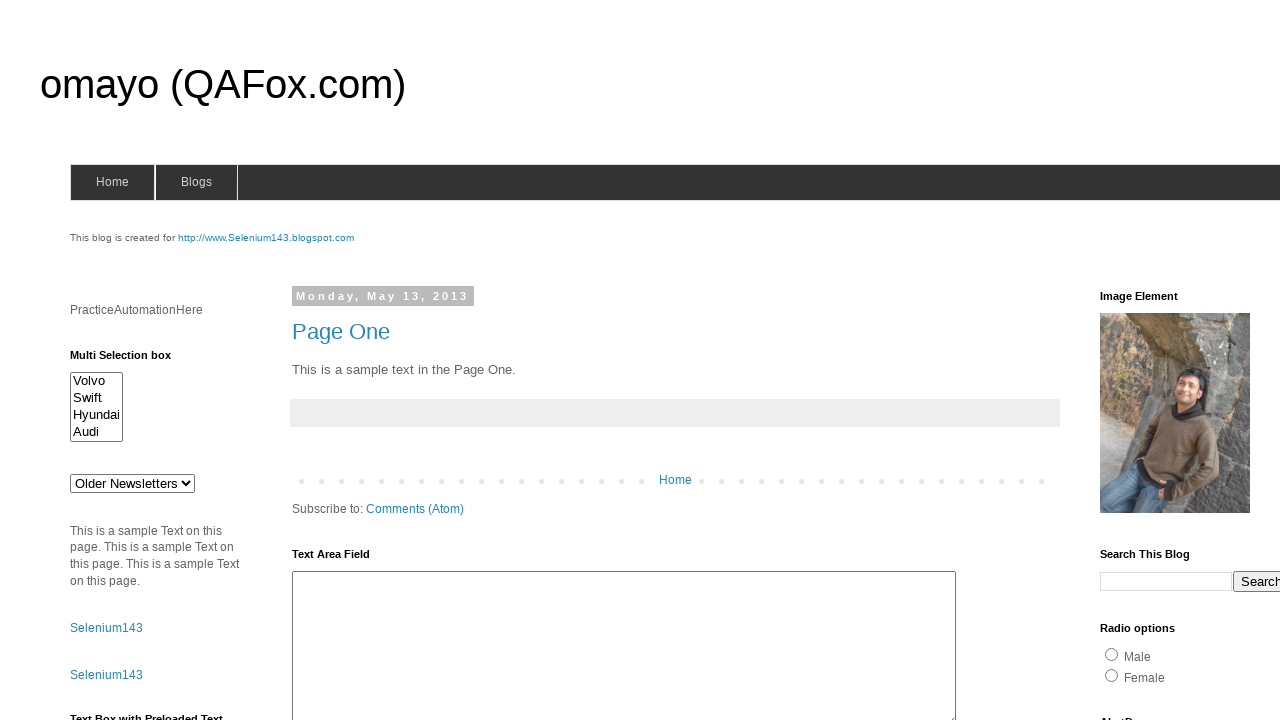

Waited 2 seconds for page to load
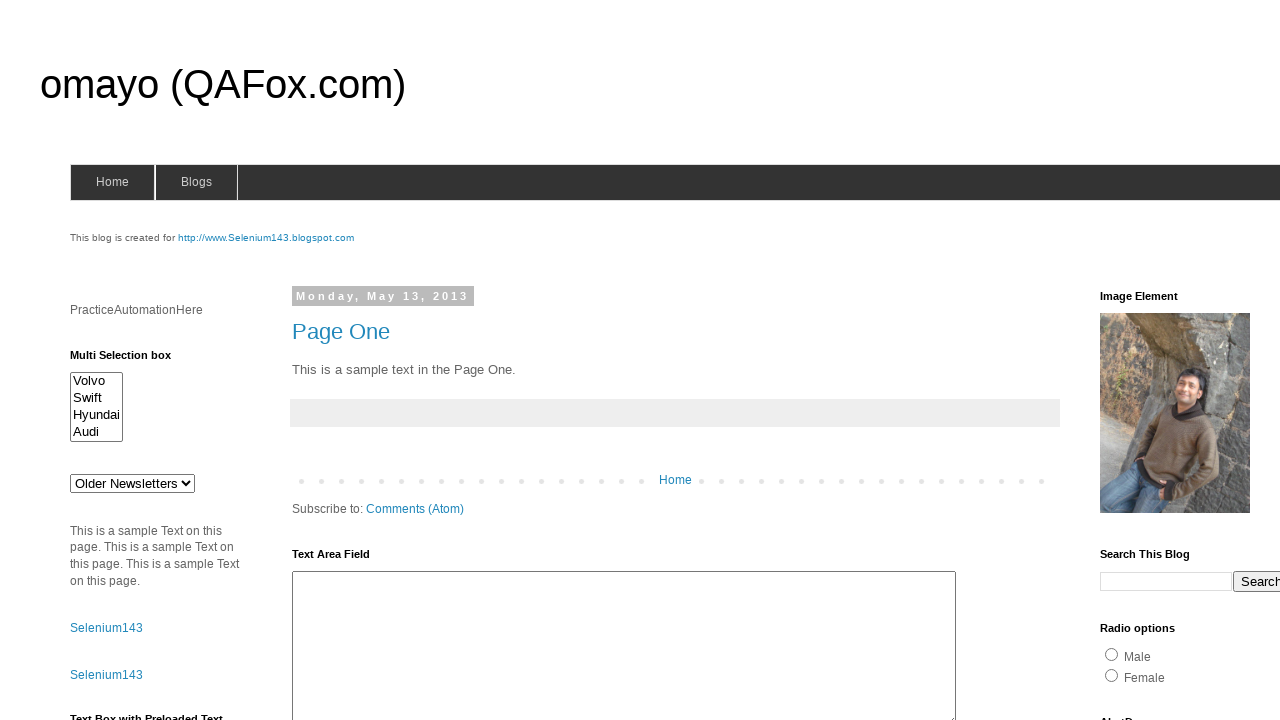

Located the compendiumdev link element
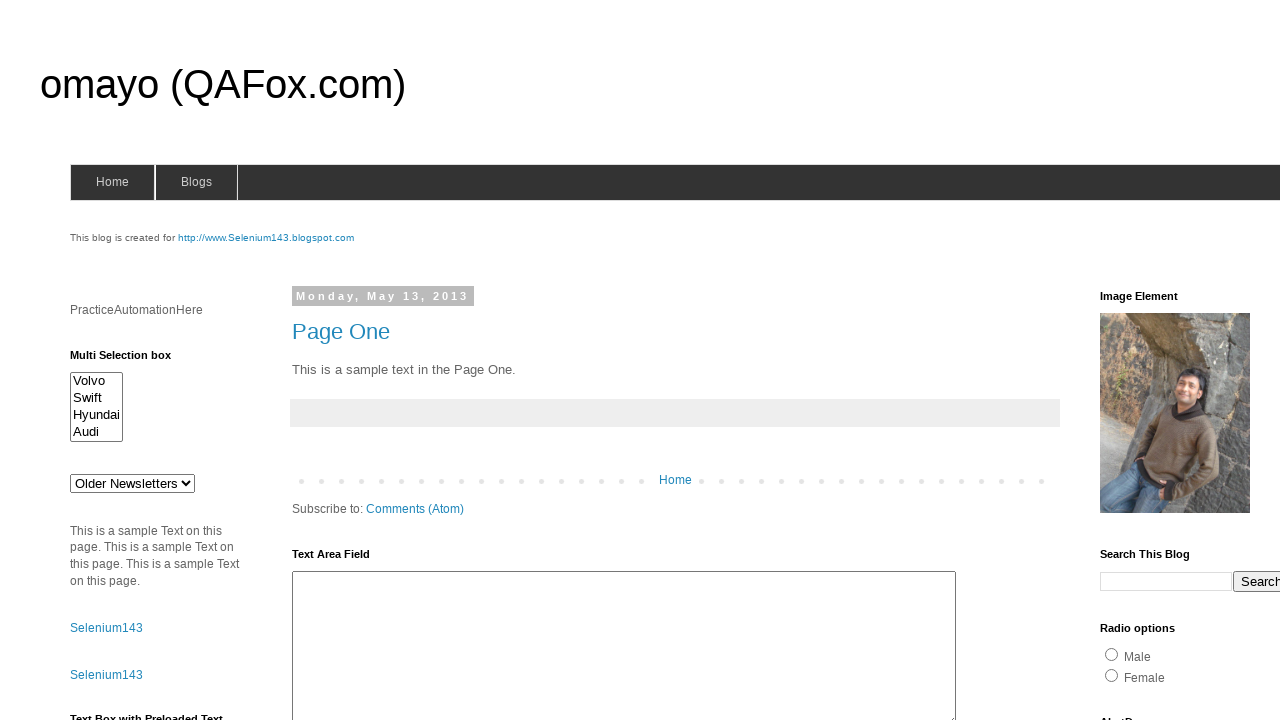

Performed Ctrl+click on compendiumdev link to open in new tab at (1160, 360) on xpath=//a[.='compendiumdev']
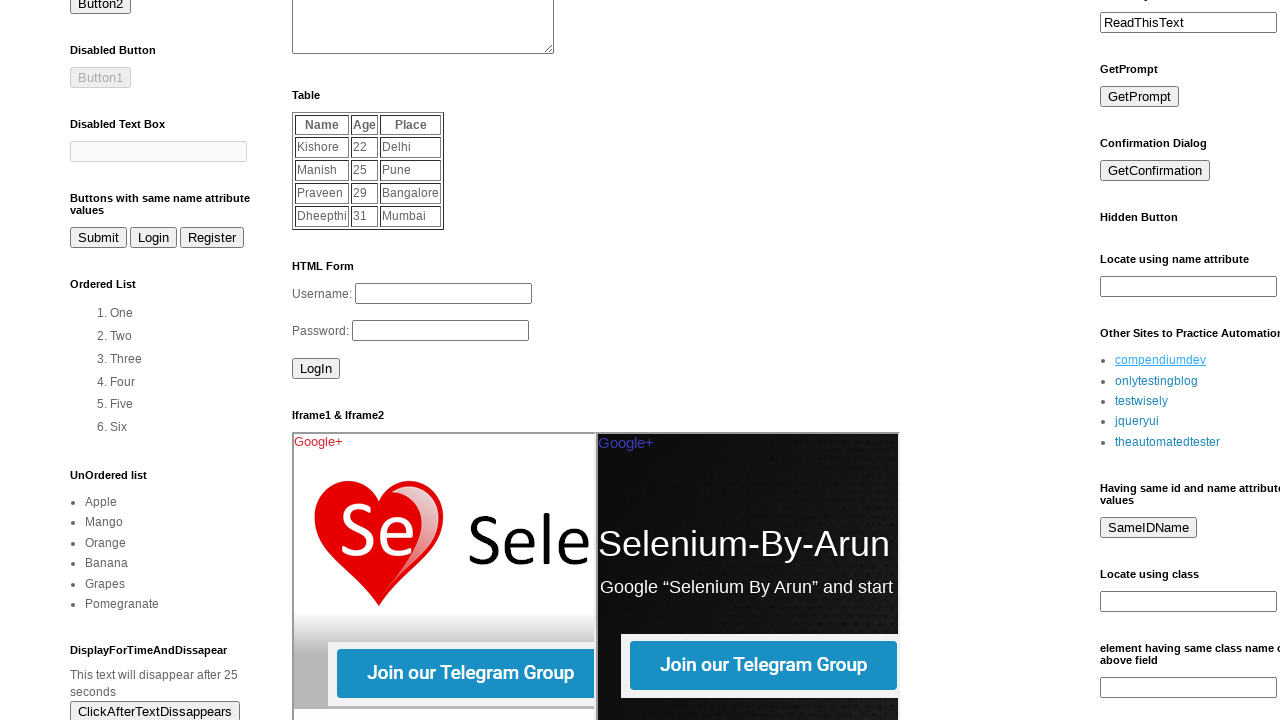

Waited 2 seconds to observe the Ctrl+click action
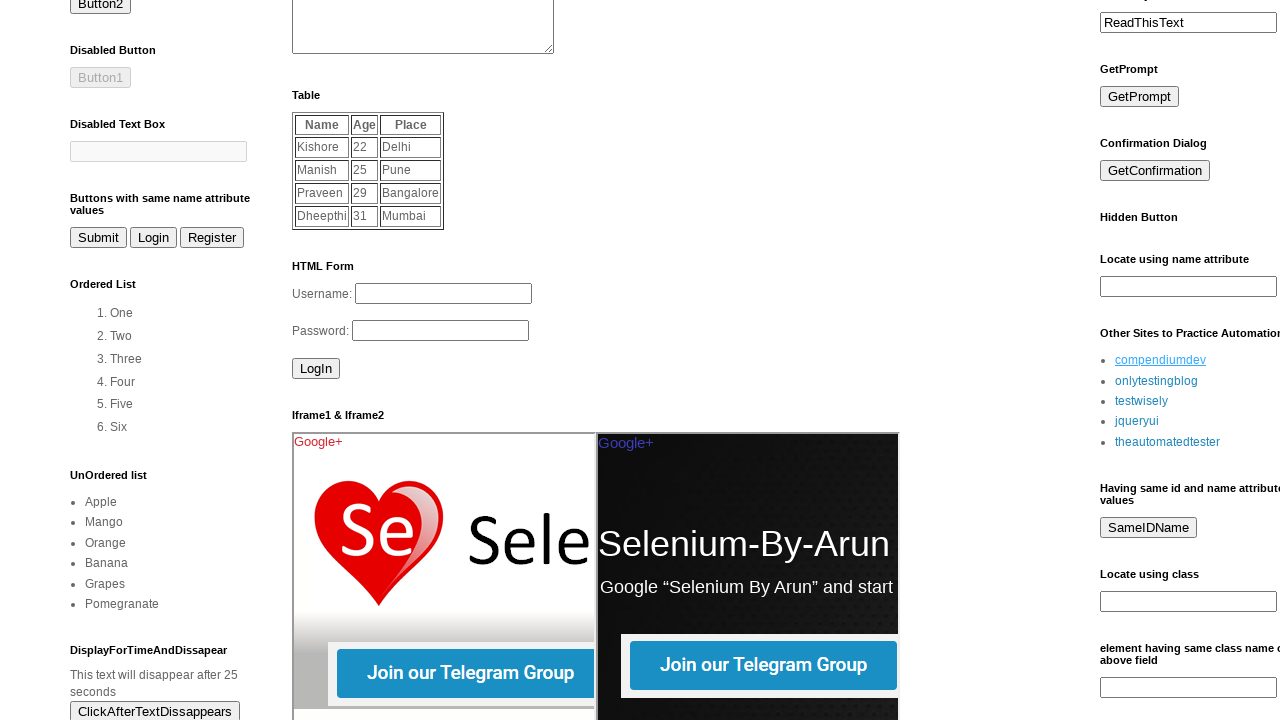

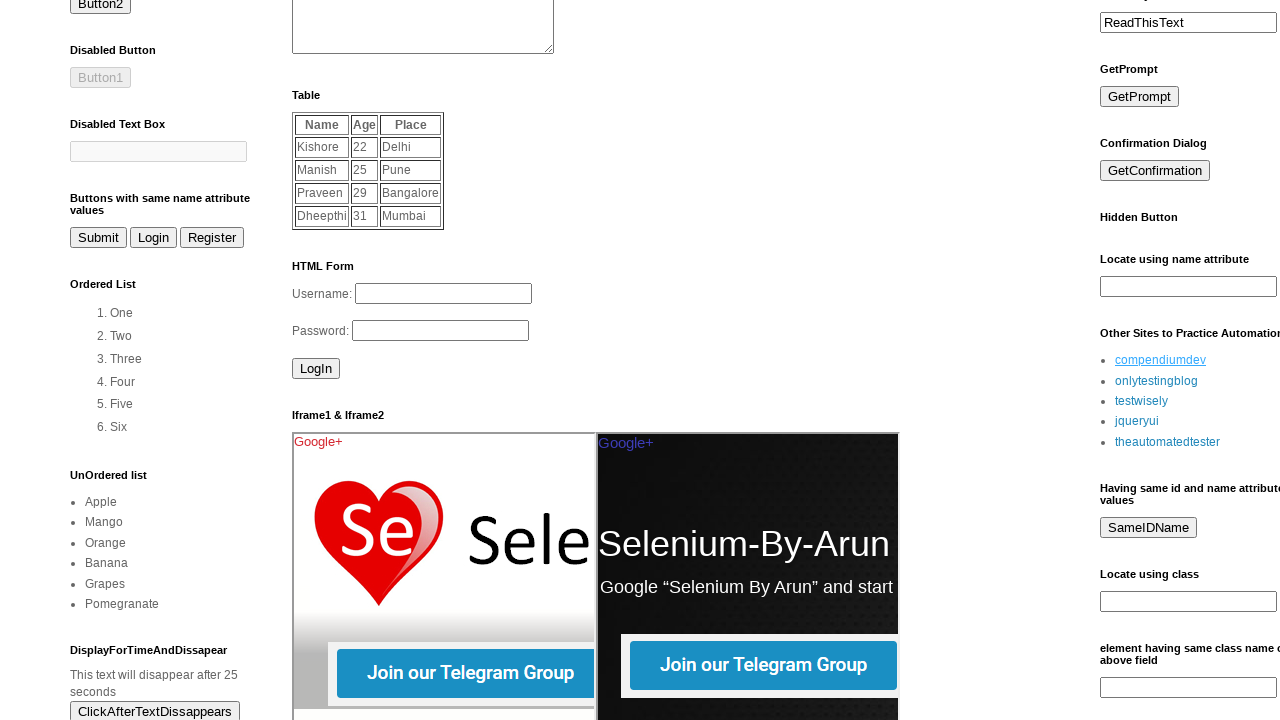